Tests radio button functionality by clicking the female radio button and verifying selection states of gender radio buttons

Starting URL: https://testautomationpractice.blogspot.com/

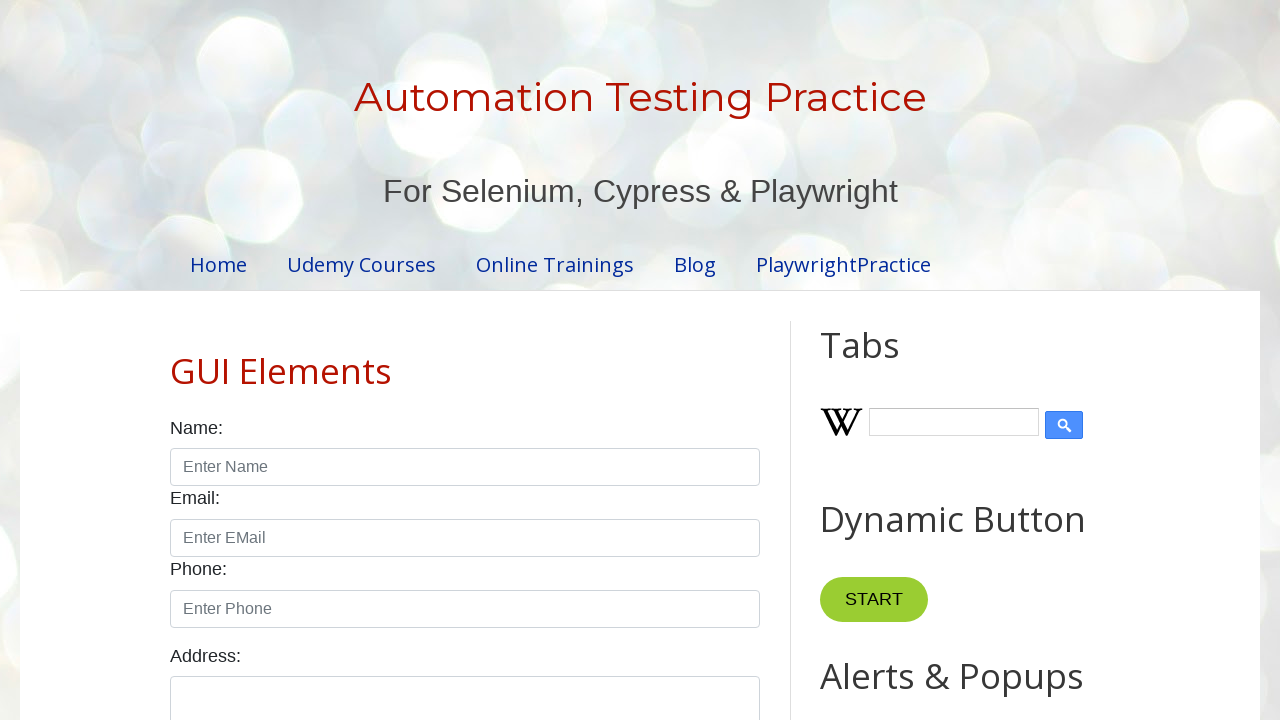

Clicked female radio button at (250, 360) on #female
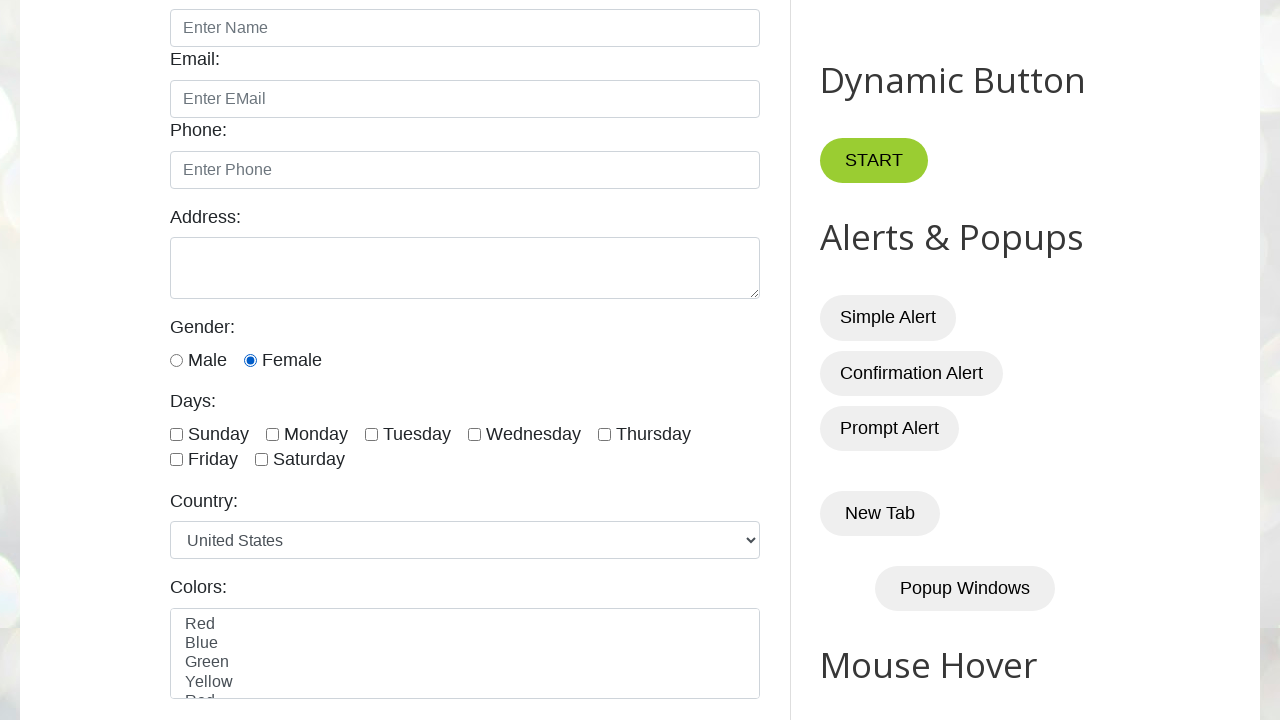

Checked if male radio button is selected
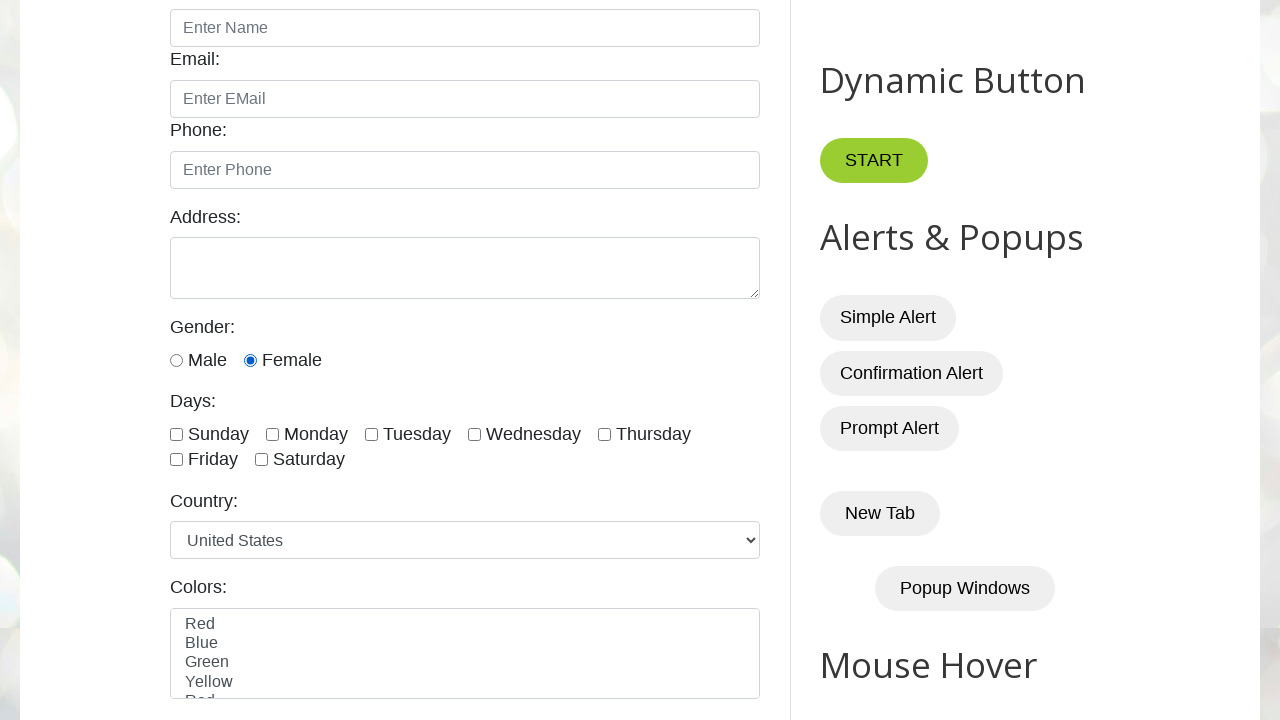

Checked if female radio button is selected
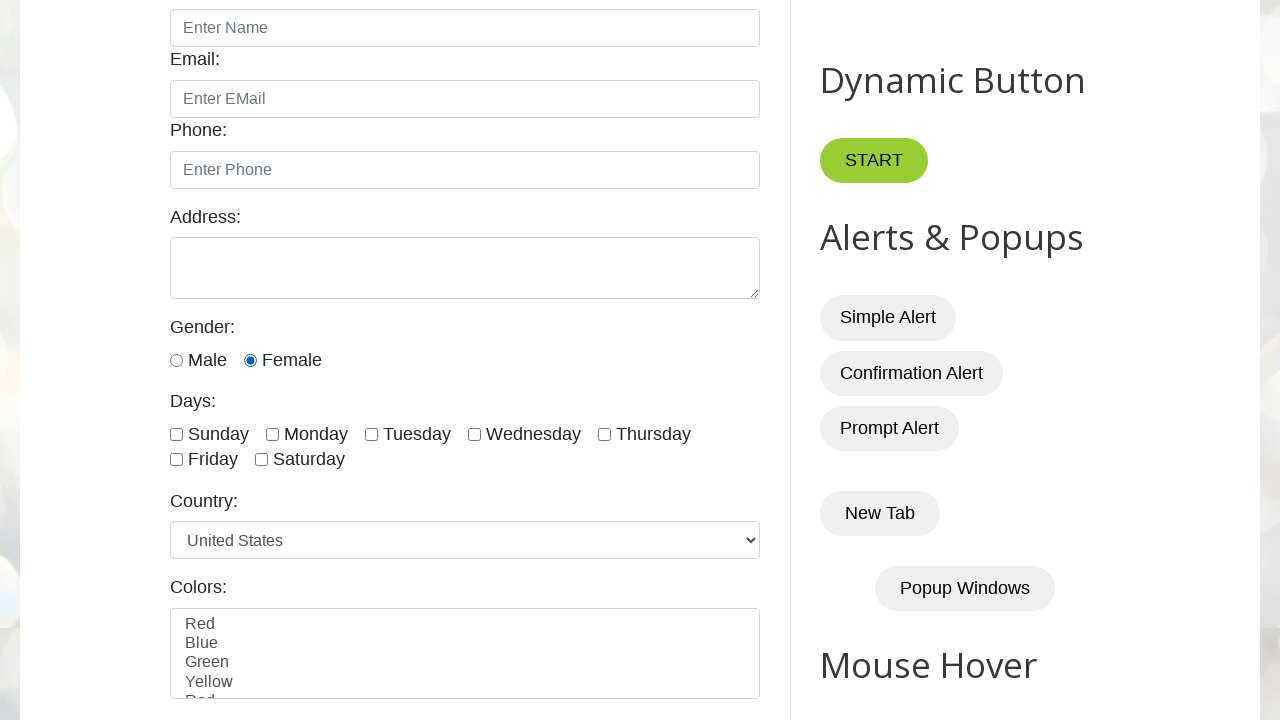

Verified gender radio buttons are visible
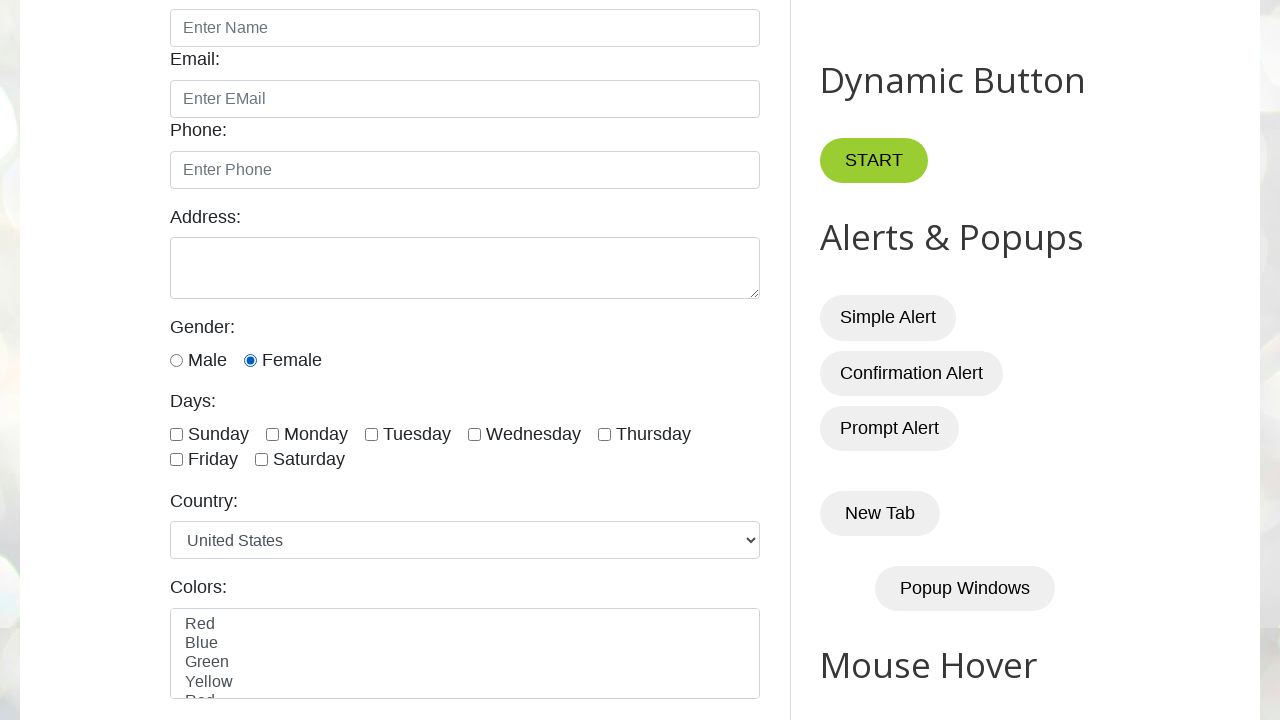

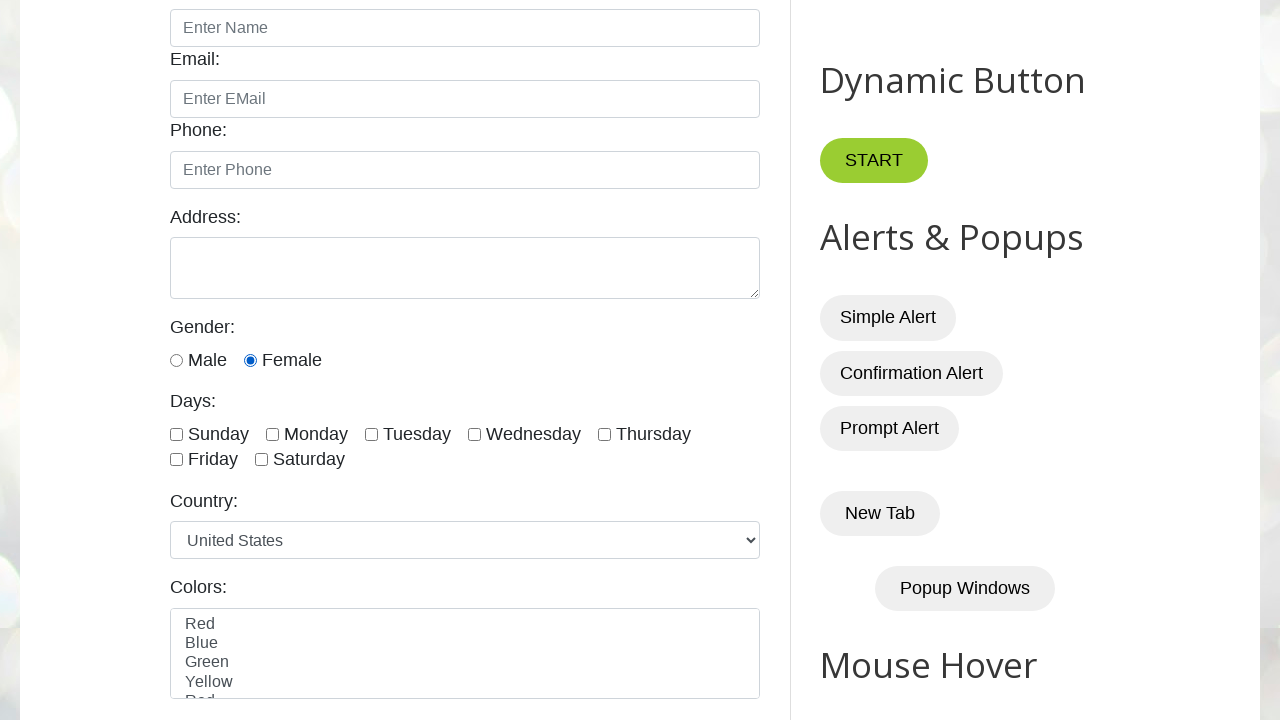